Solves a mathematical challenge by extracting a value from an image element, calculating a result, and submitting it through a form with checkbox and radio button selections

Starting URL: http://suninjuly.github.io/get_attribute.html

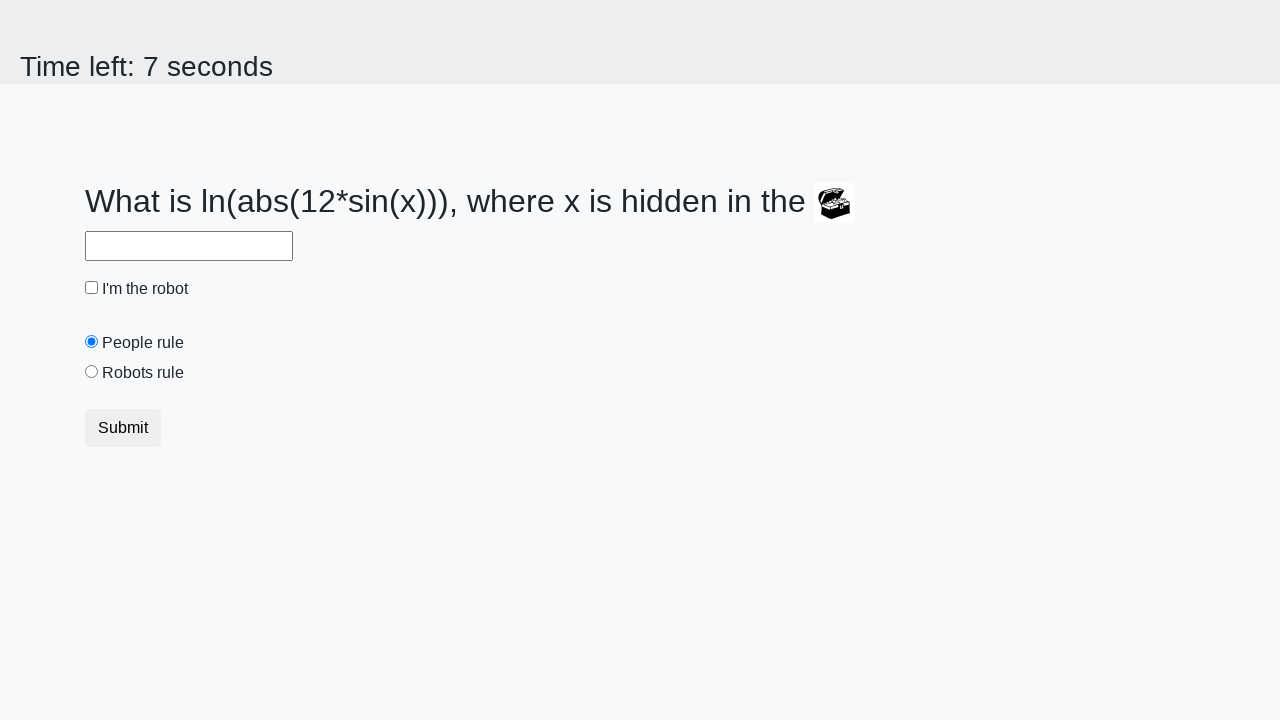

Located chest image element
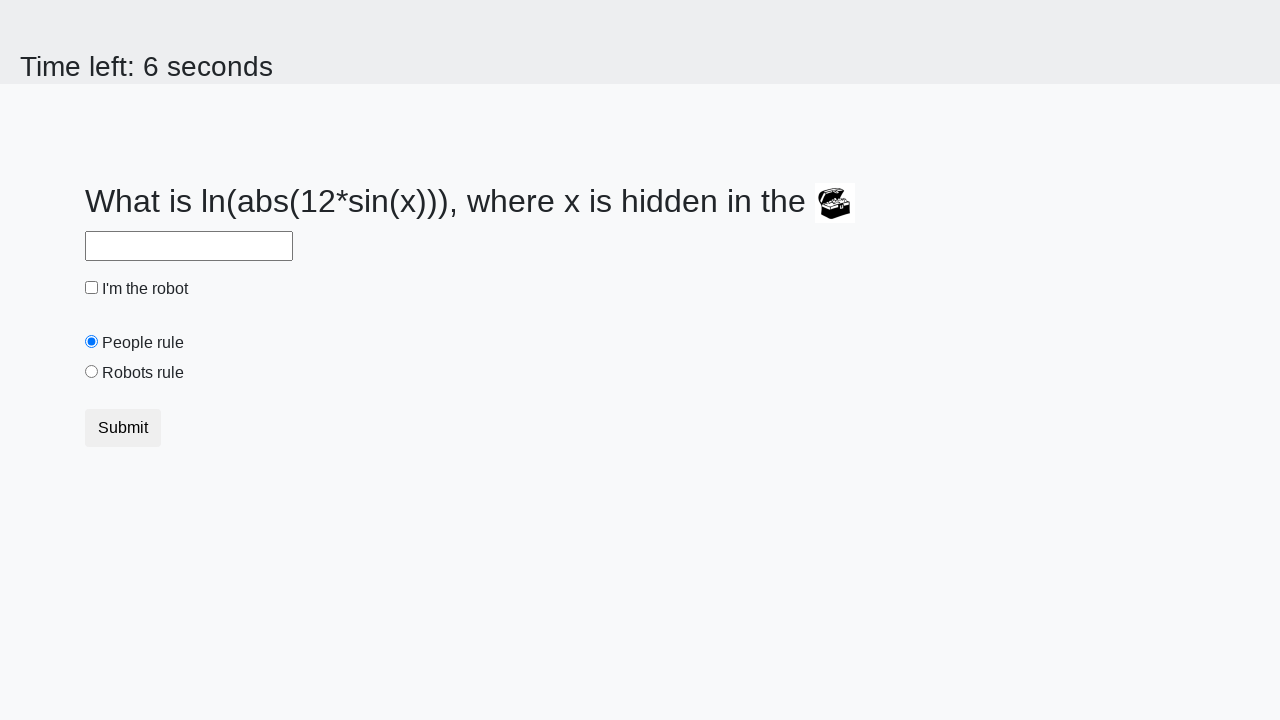

Extracted valuex attribute from chest image
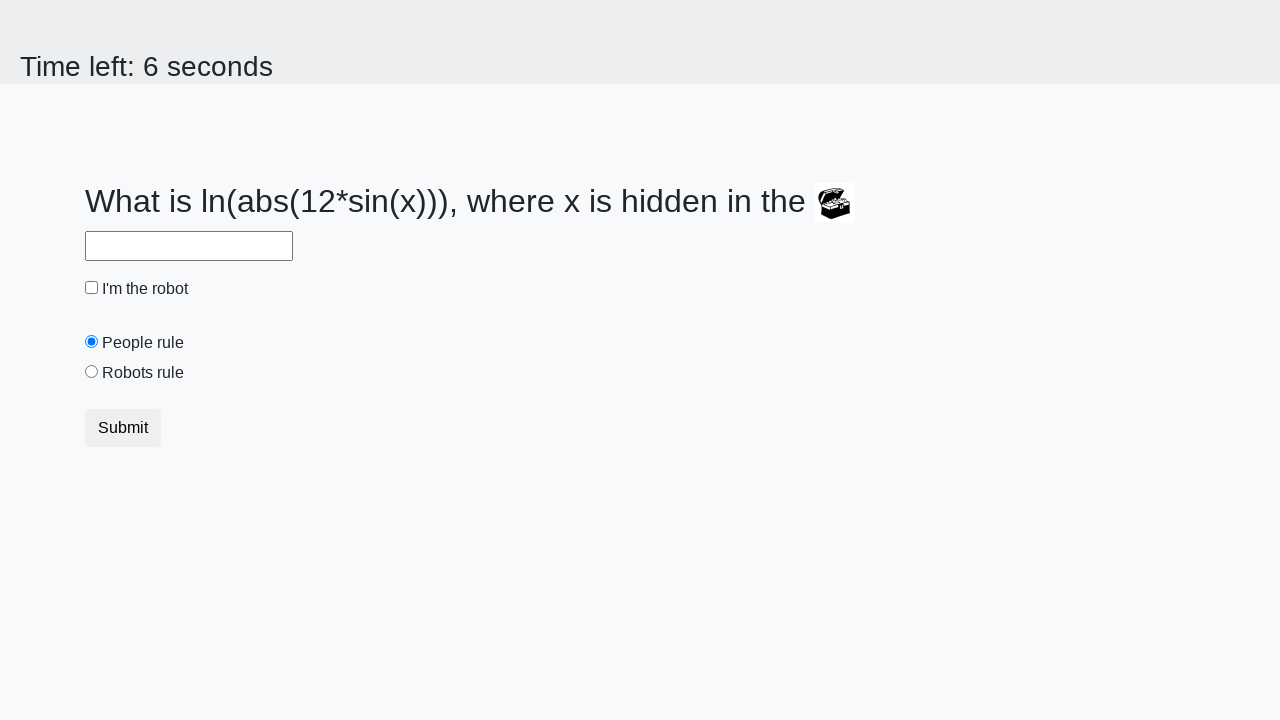

Calculated result using formula: y = log(abs(12*sin(96)))
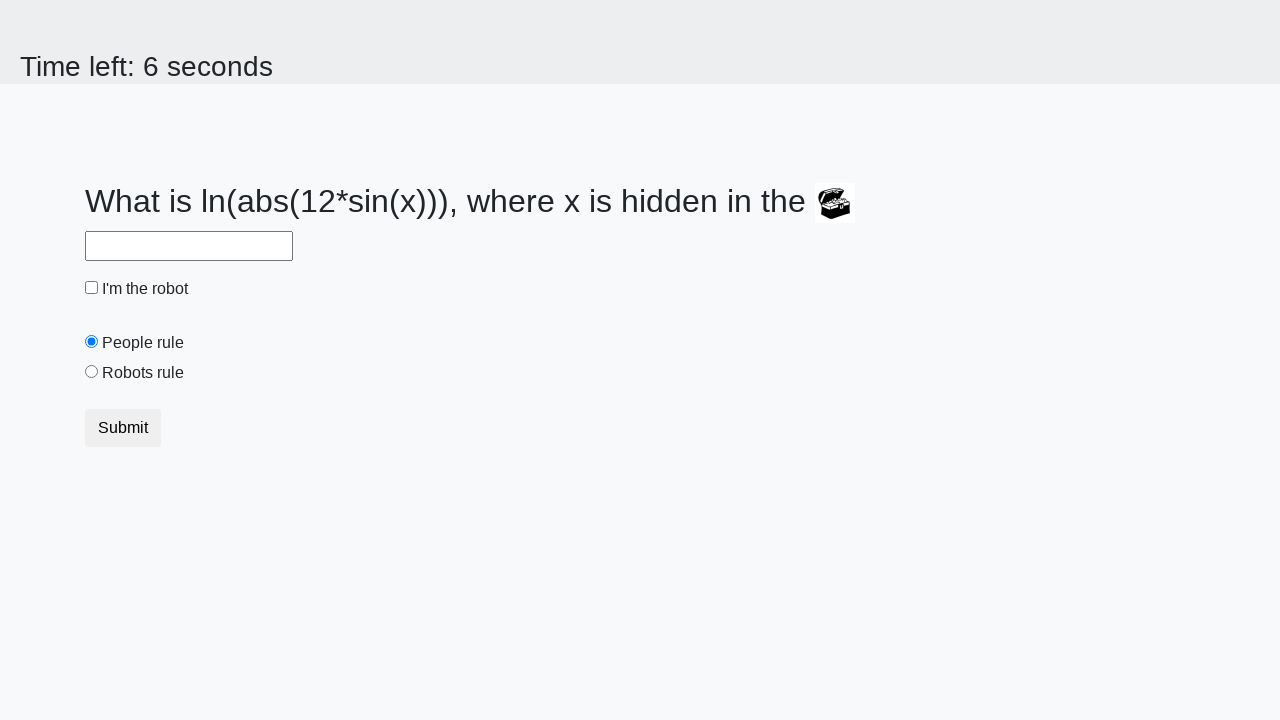

Filled answer field with calculated value: 2.468358222178813 on #answer
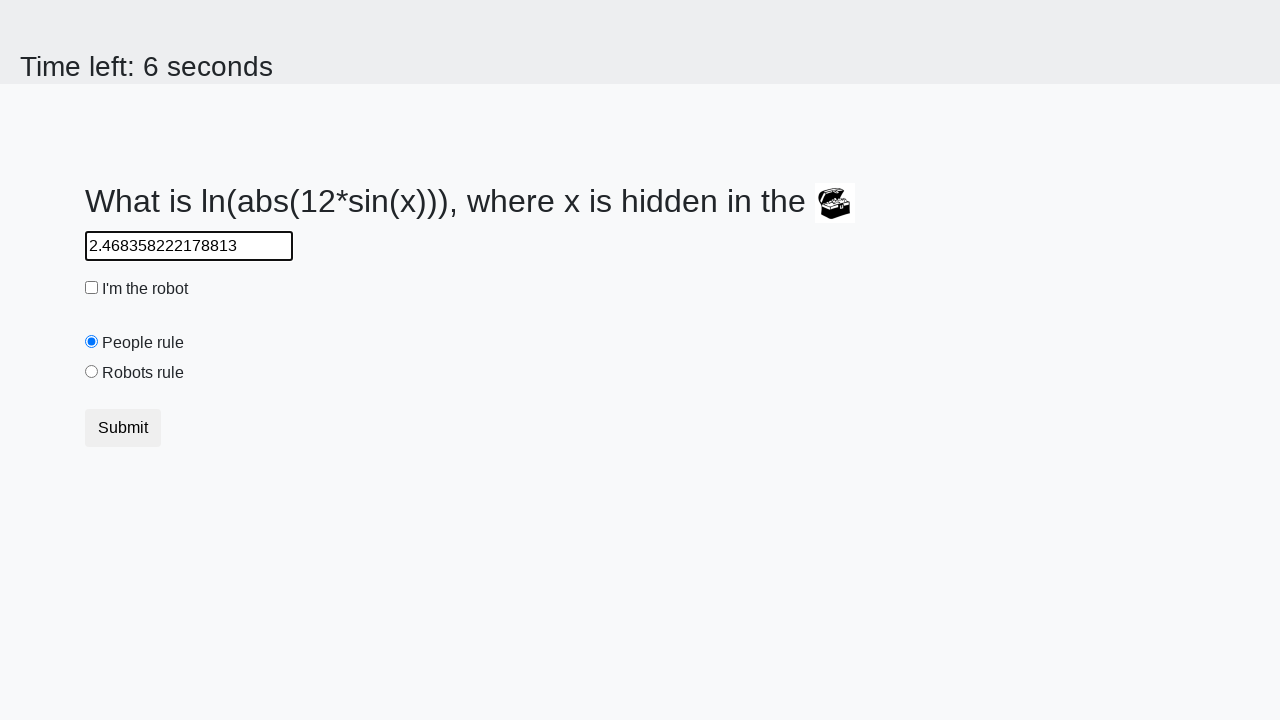

Checked the robot checkbox at (92, 288) on #robotCheckbox
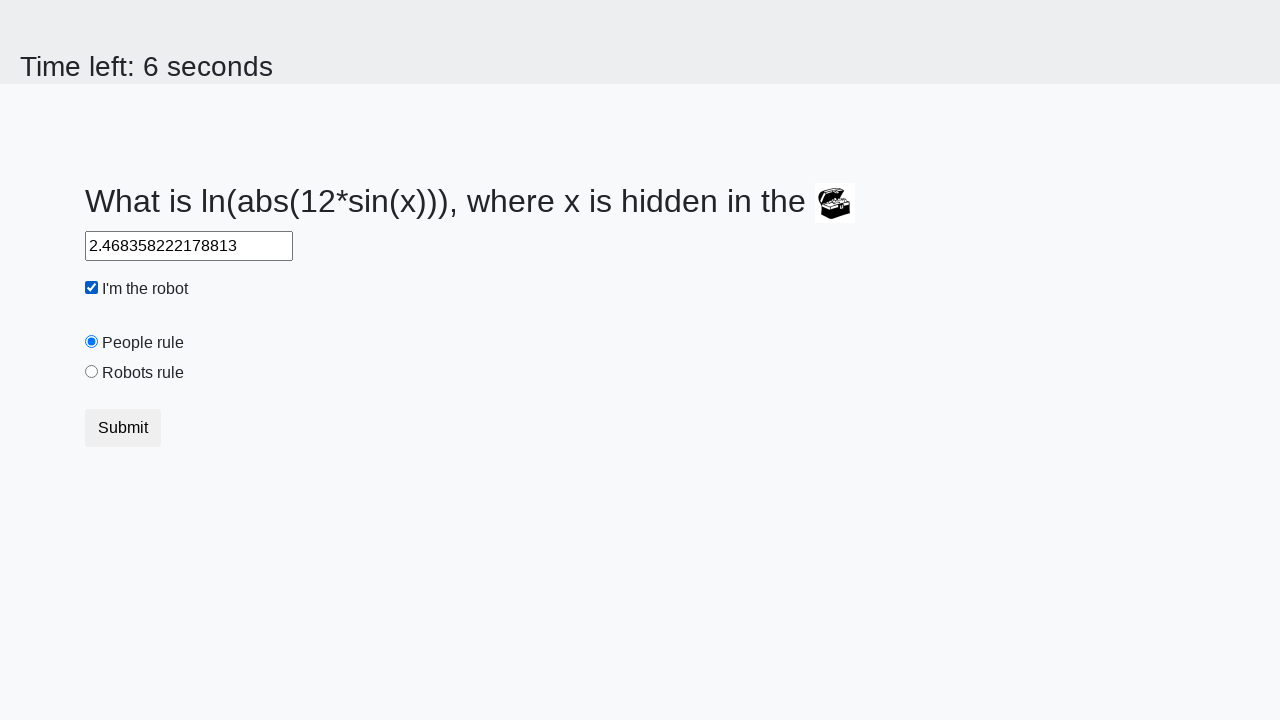

Selected the robots rule radio button at (92, 372) on #robotsRule
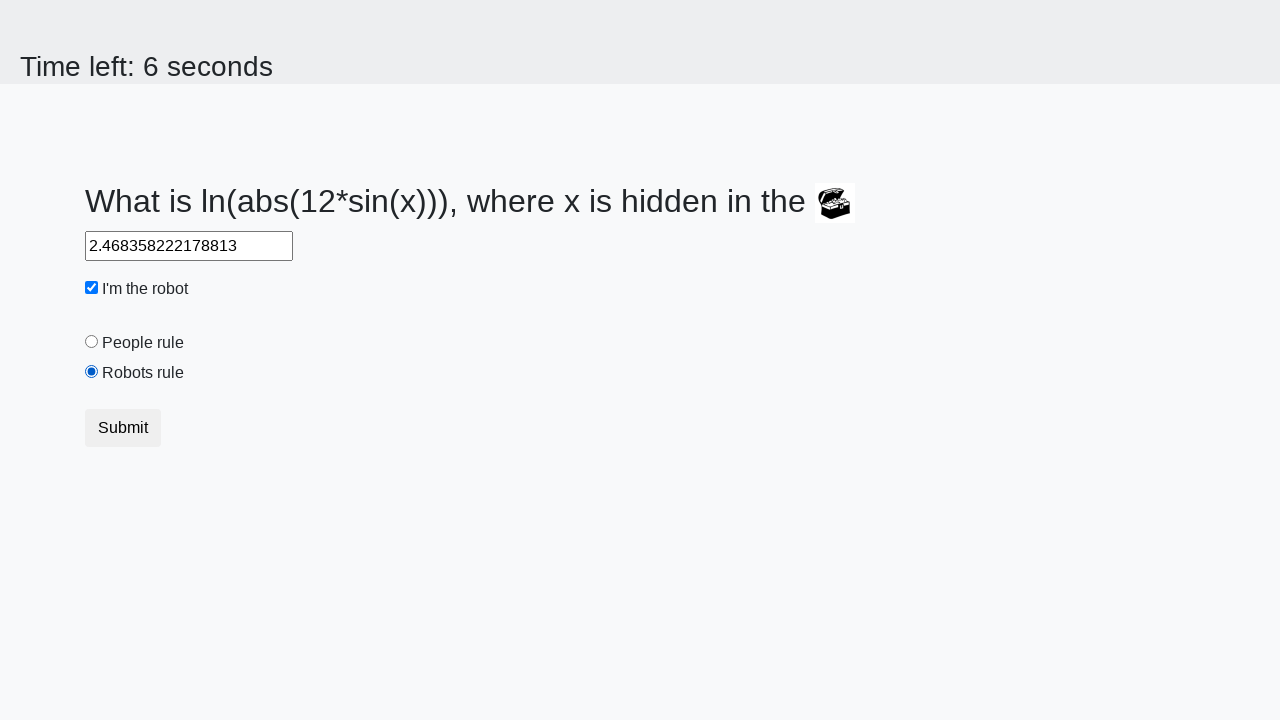

Submitted the form at (123, 428) on button[type='submit']
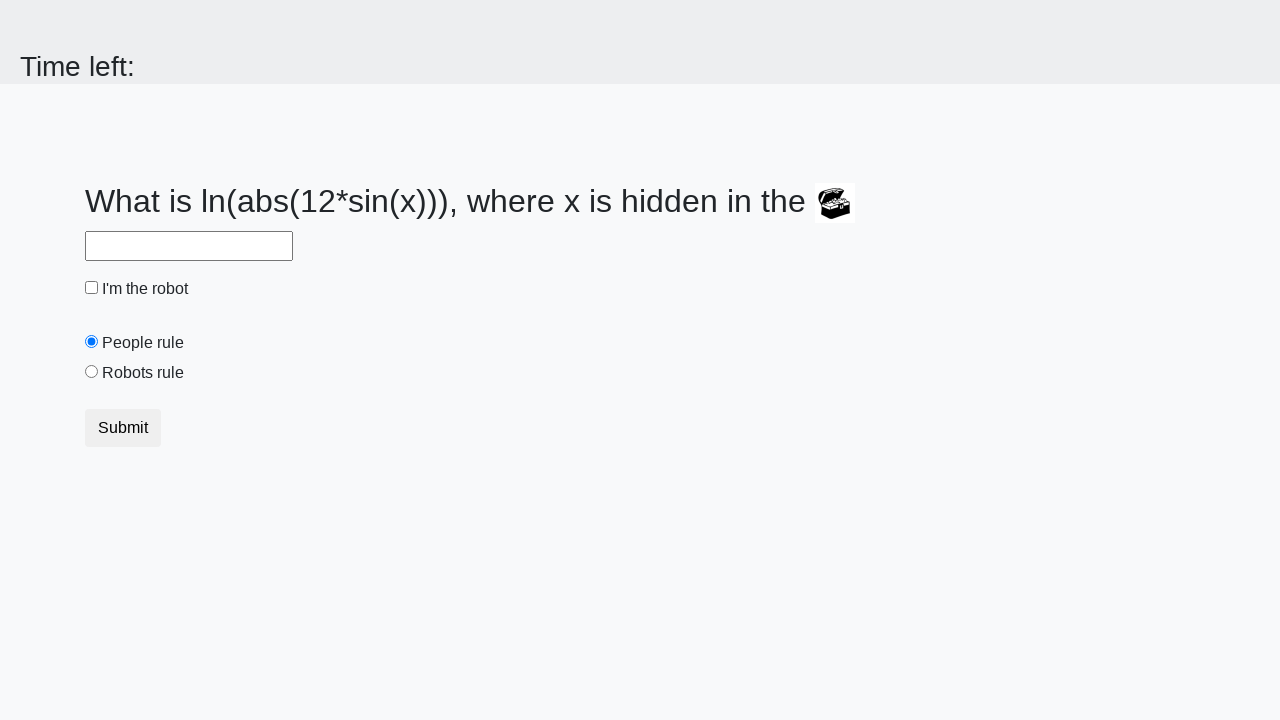

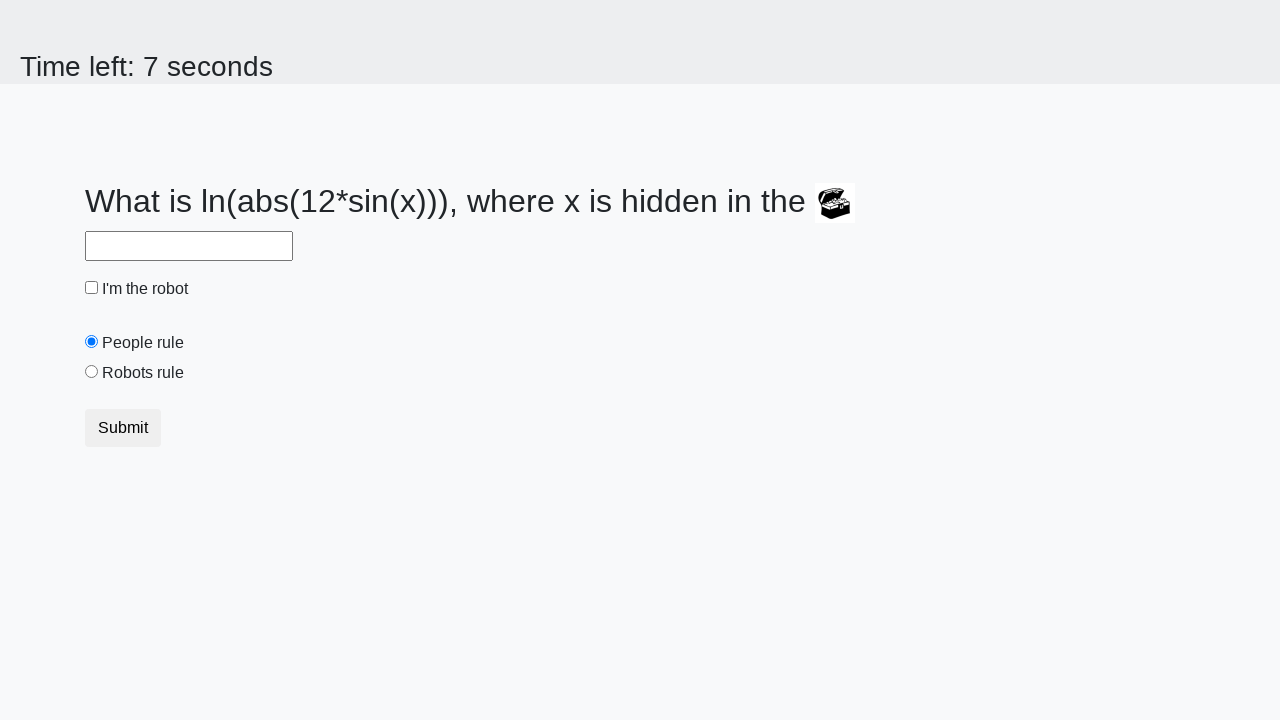